Tests an age form by entering a name and age, then submitting the form to check age-related functionality

Starting URL: https://kristinek.github.io/site/examples/age

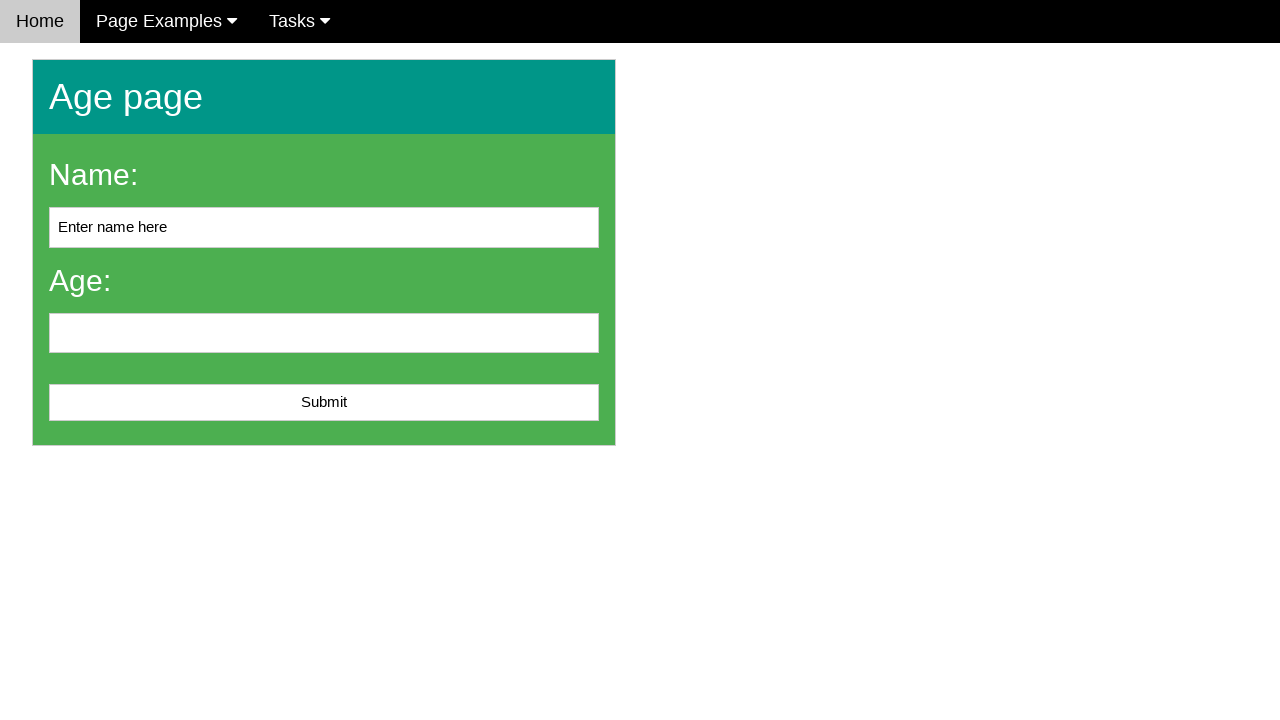

Cleared the name field on #name
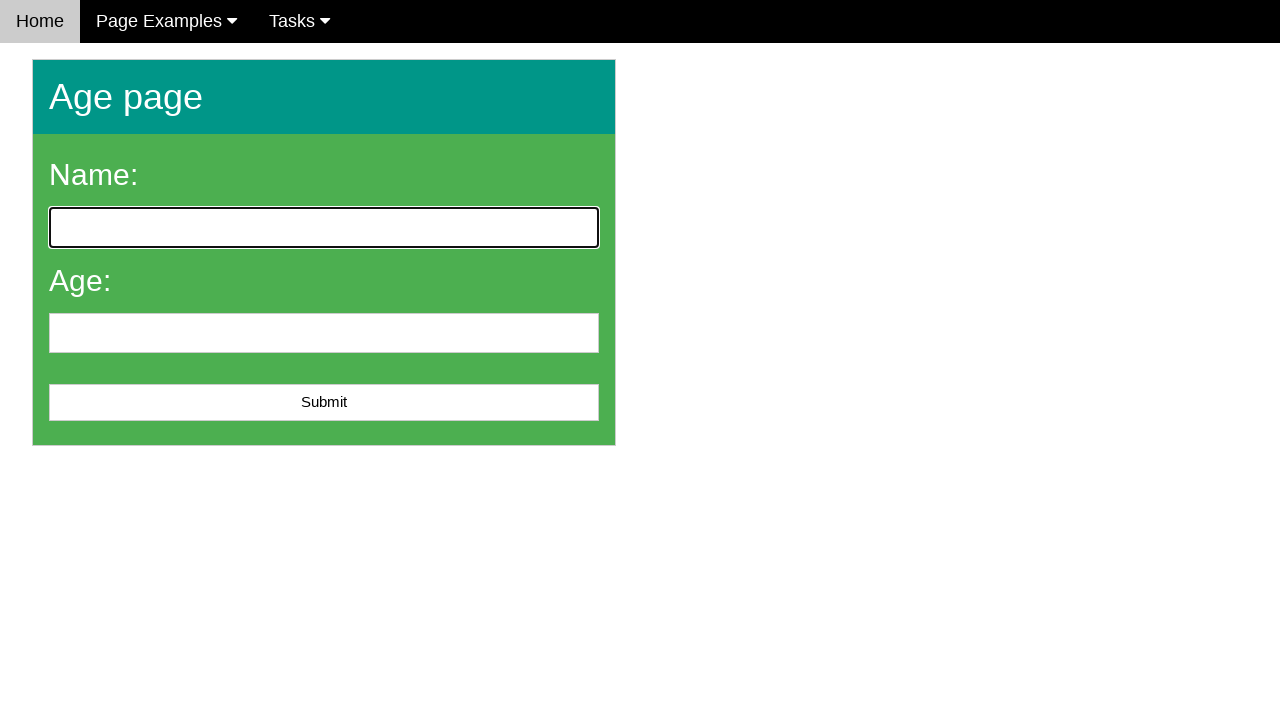

Filled name field with 'John Smith' on #name
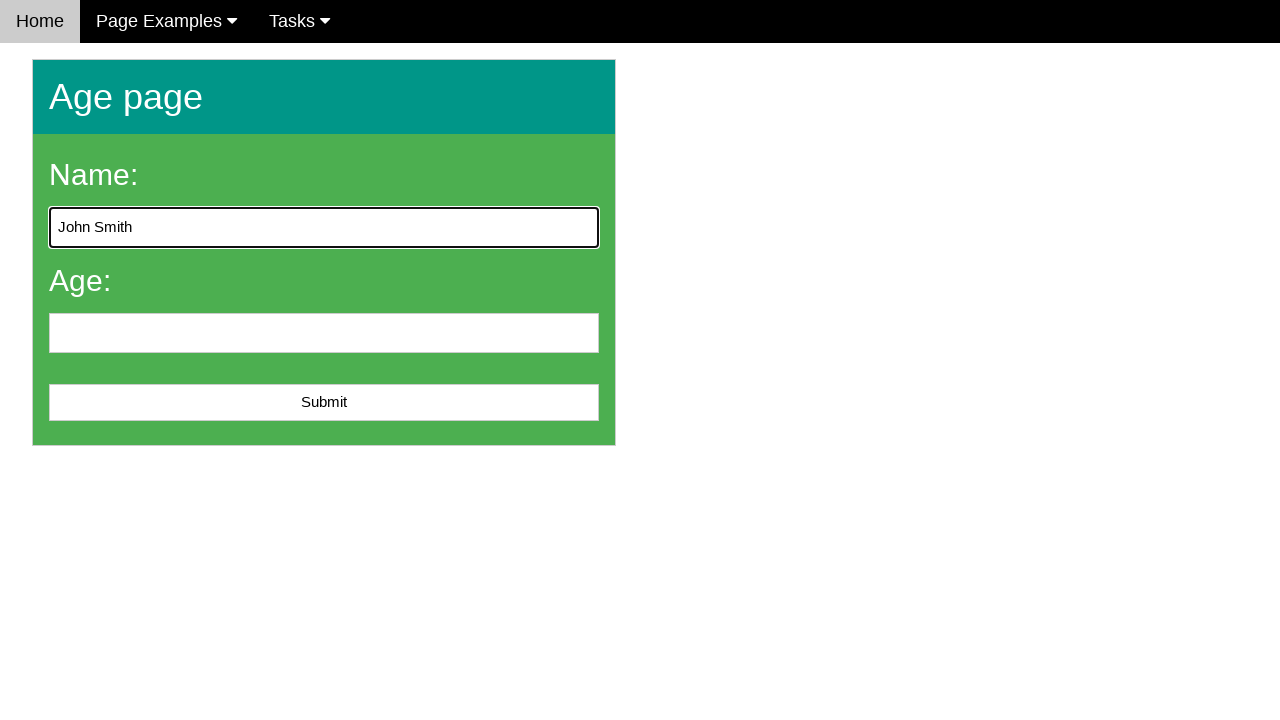

Filled age field with '28' on input[name='age']
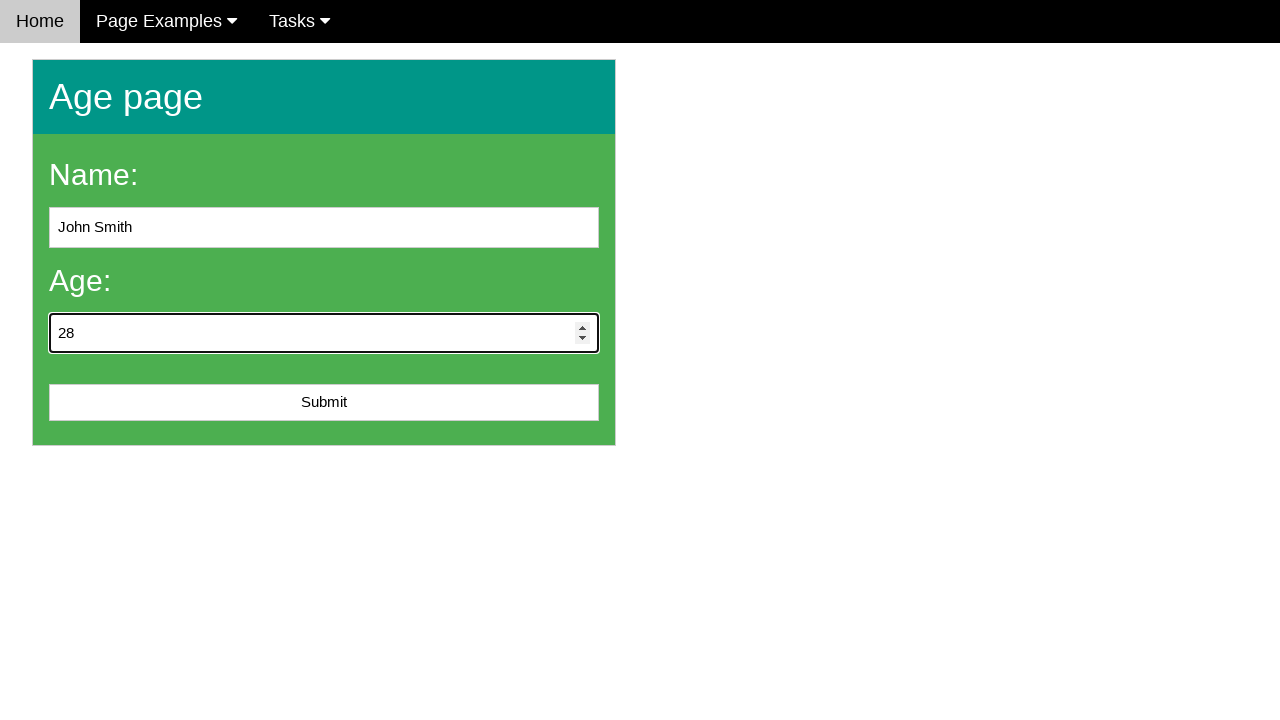

Clicked submit button to submit the age form at (324, 403) on #submit
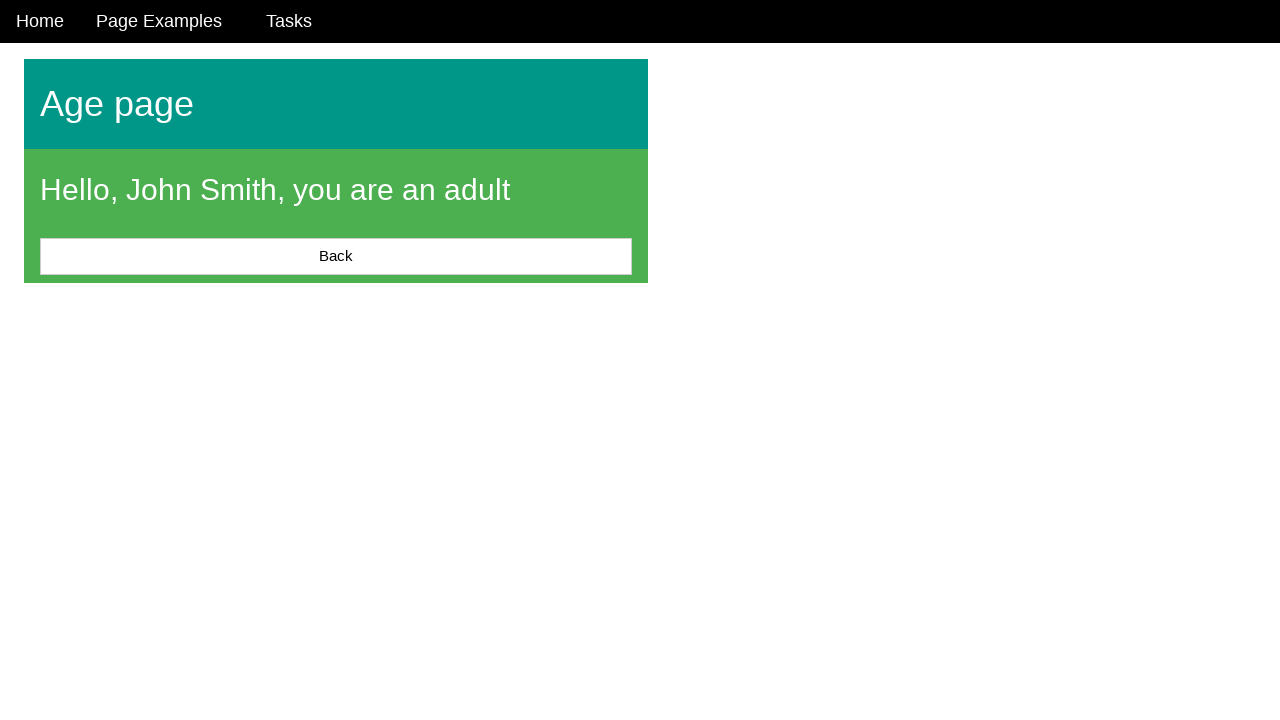

Waited for network idle state after form submission
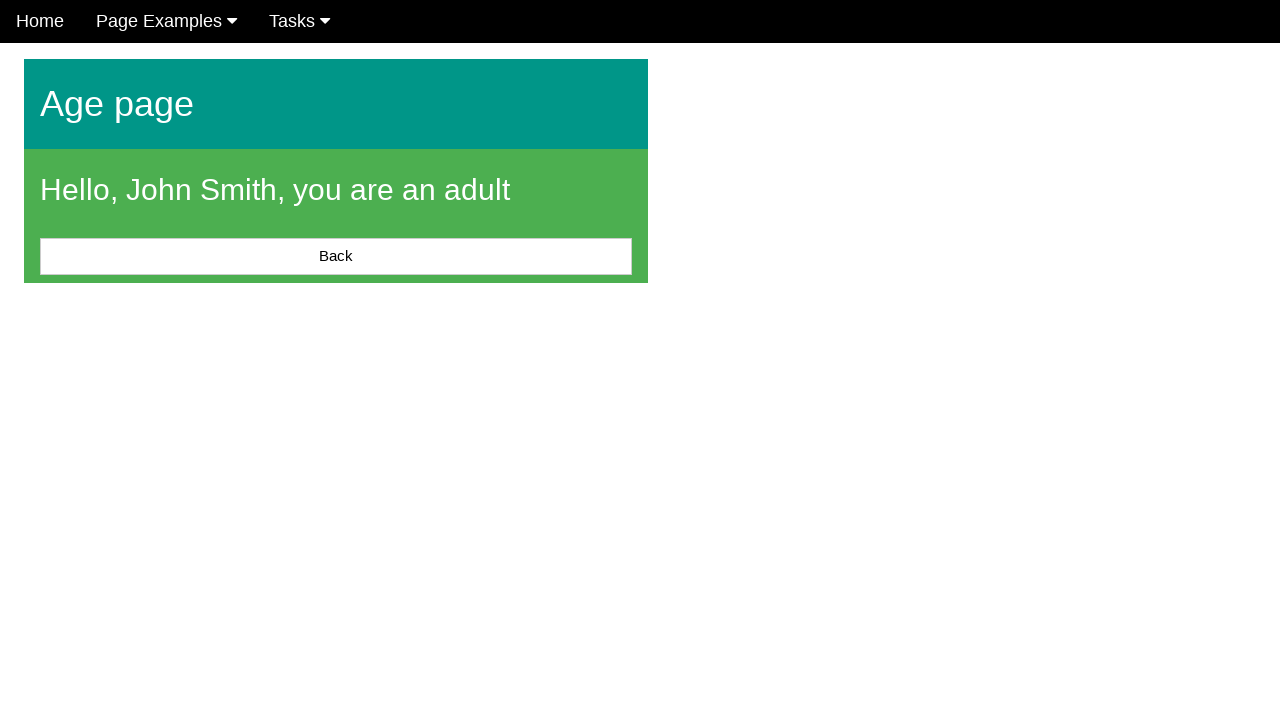

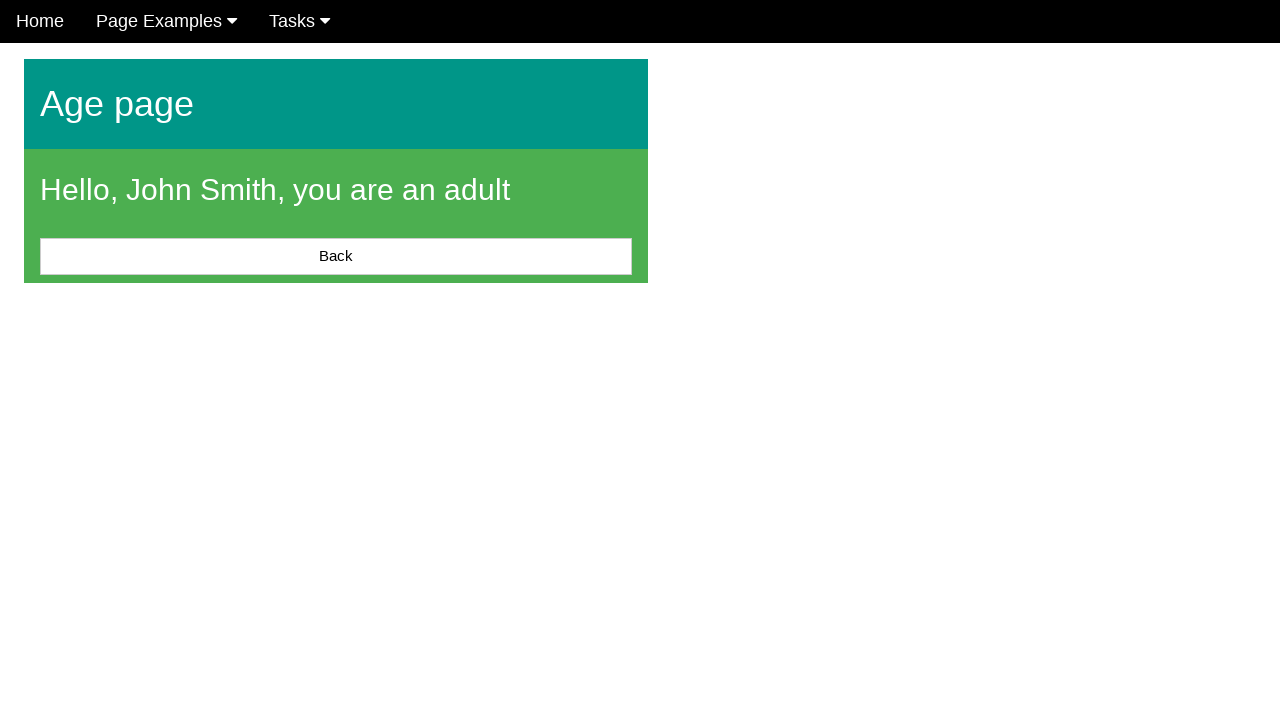